Tests filtering to display only completed todo items.

Starting URL: https://demo.playwright.dev/todomvc

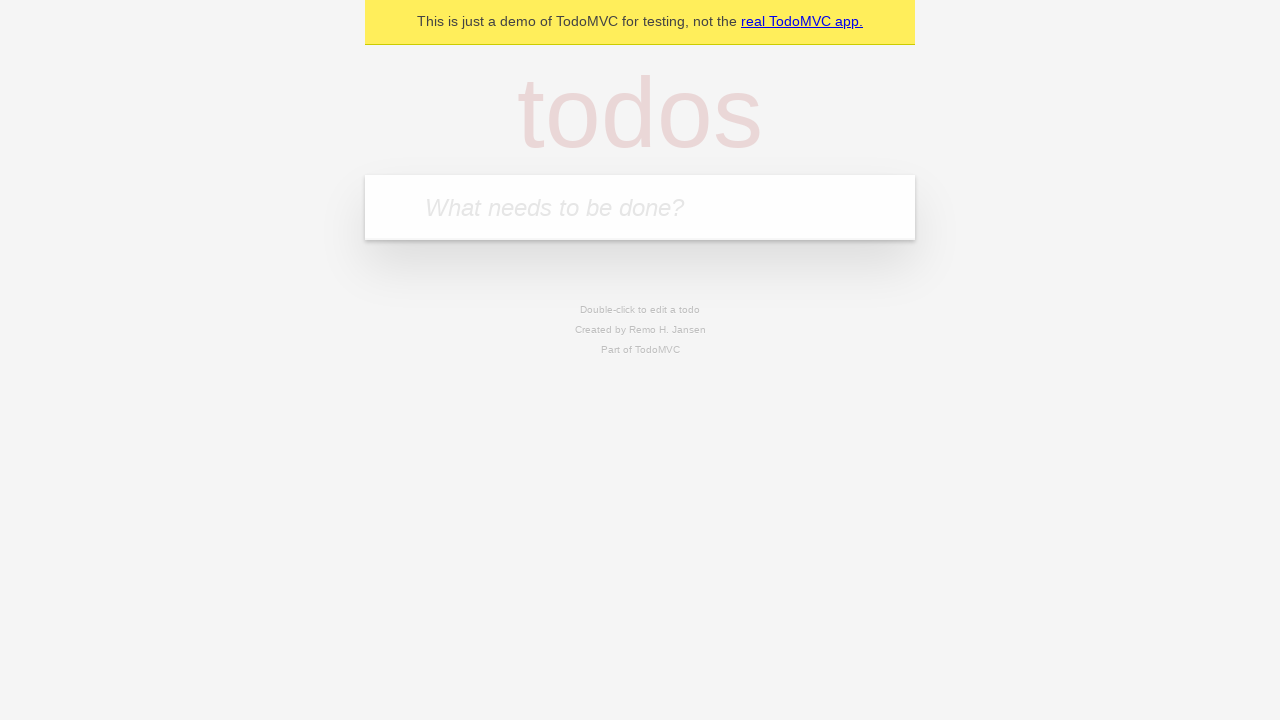

Filled new todo input with 'buy some cheese' on .new-todo
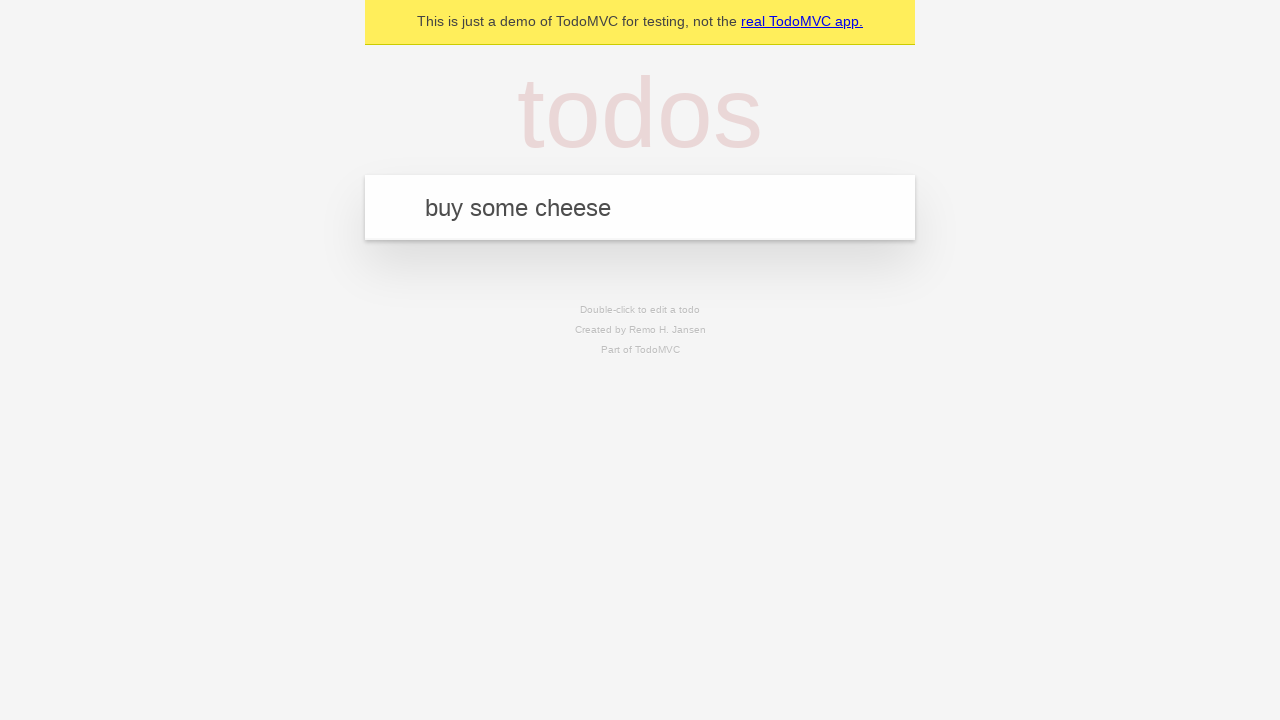

Pressed Enter to create first todo item on .new-todo
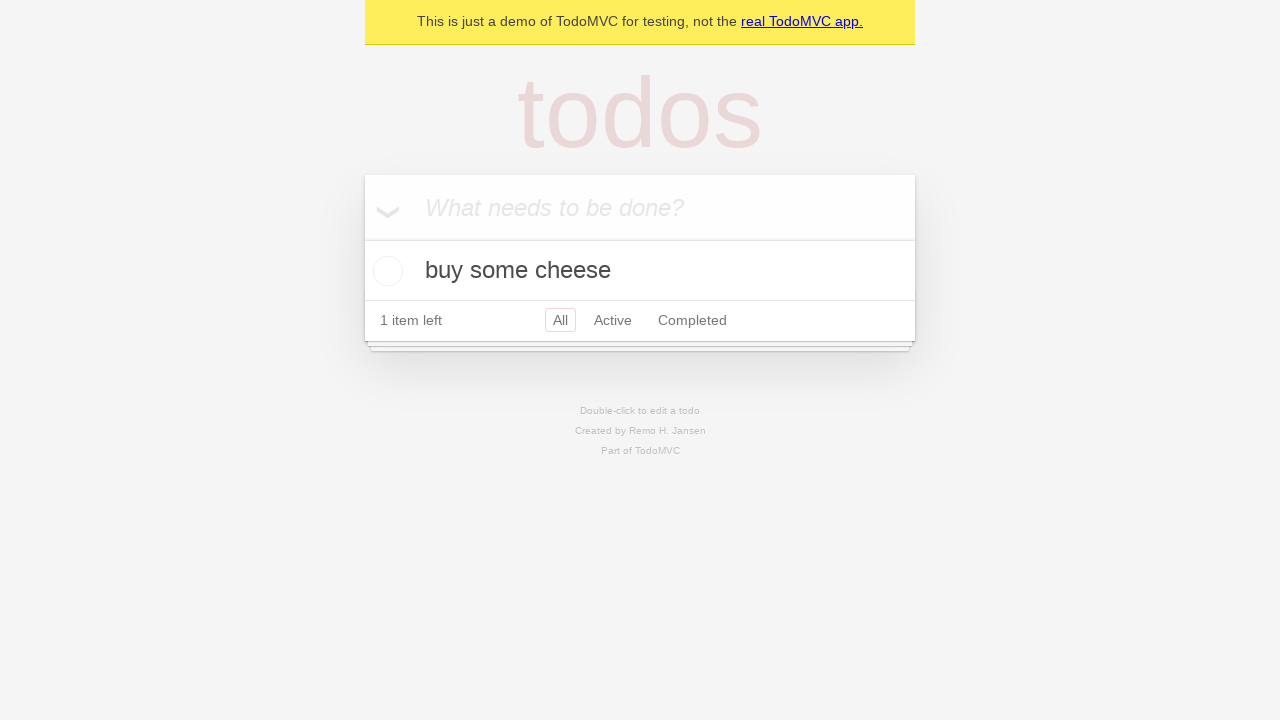

Filled new todo input with 'feed the cat' on .new-todo
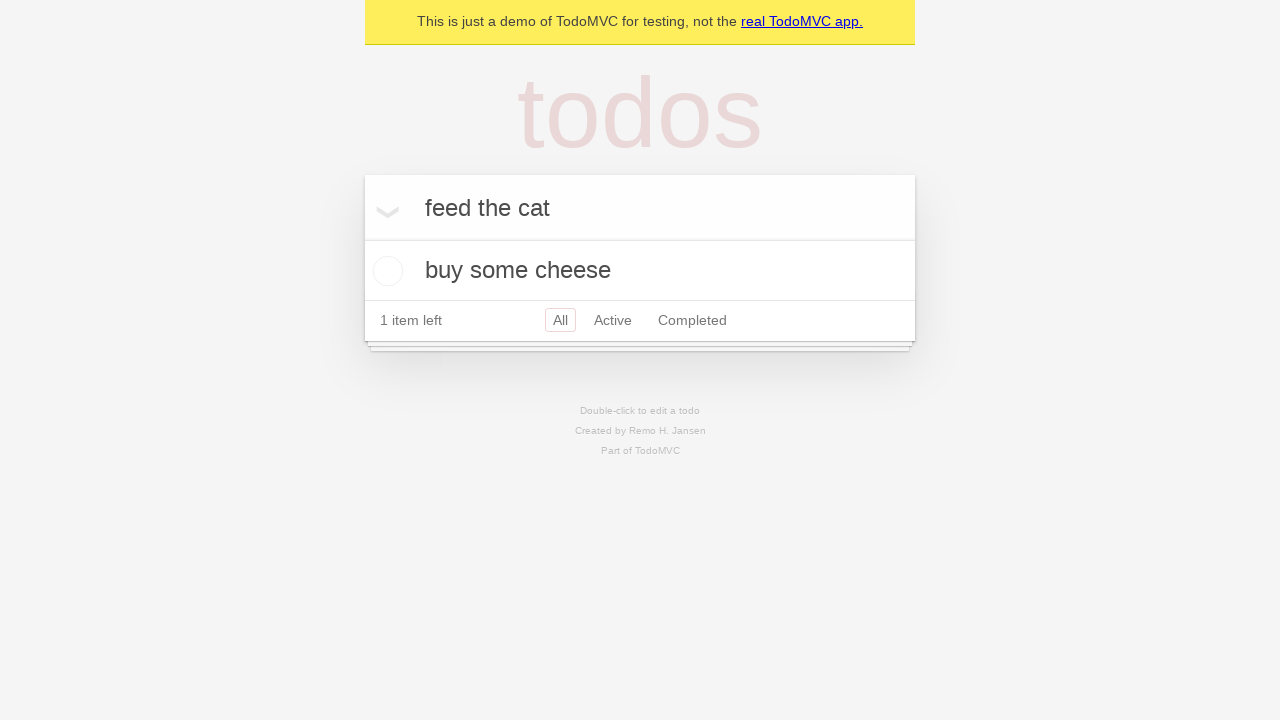

Pressed Enter to create second todo item on .new-todo
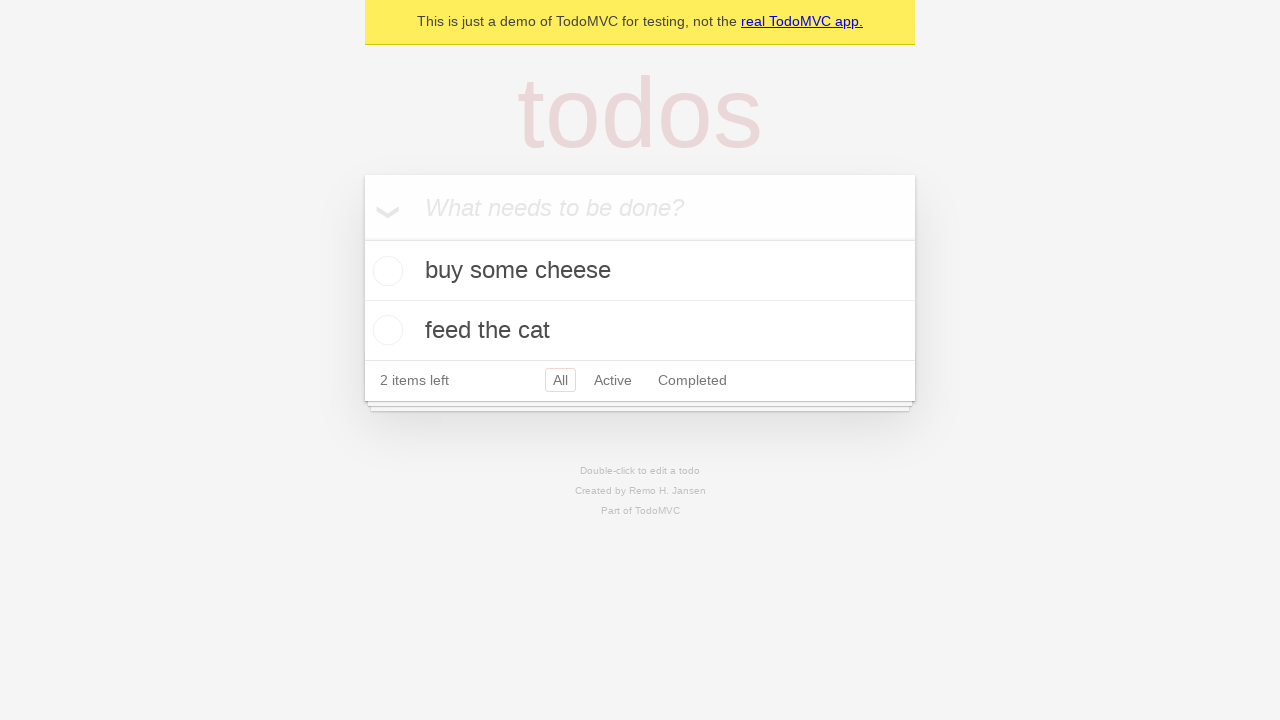

Filled new todo input with 'book a doctors appointment' on .new-todo
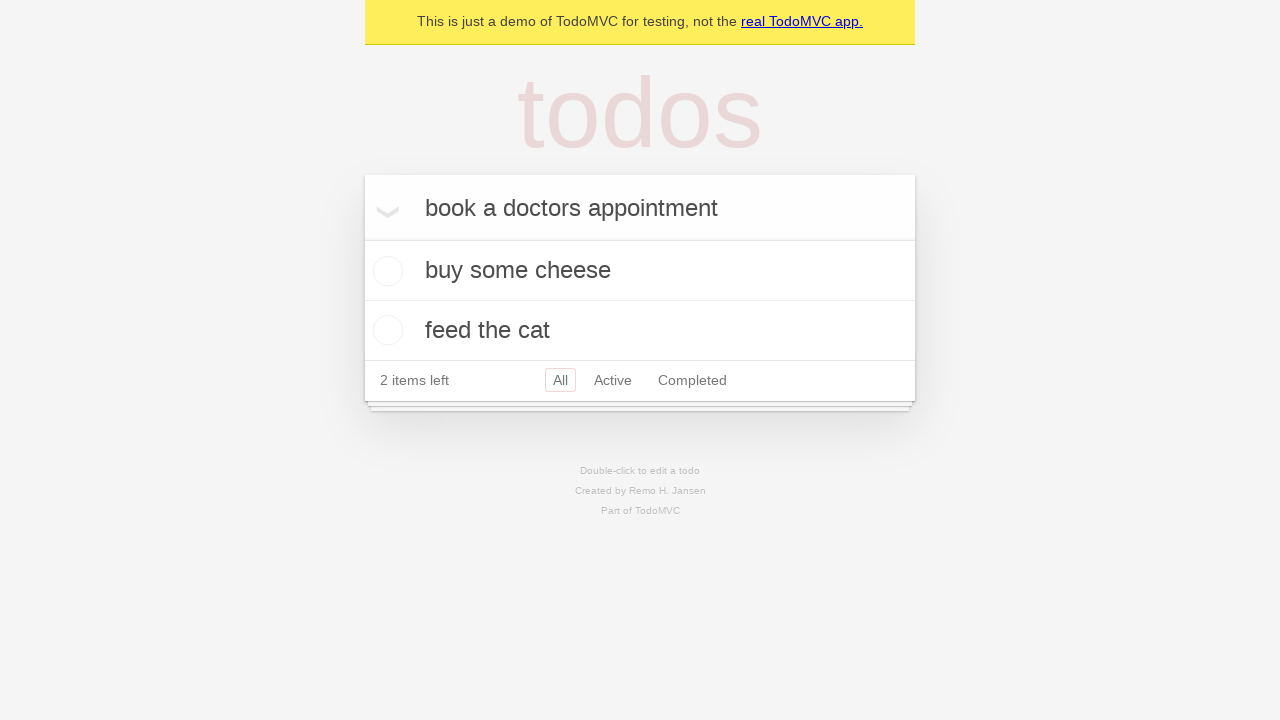

Pressed Enter to create third todo item on .new-todo
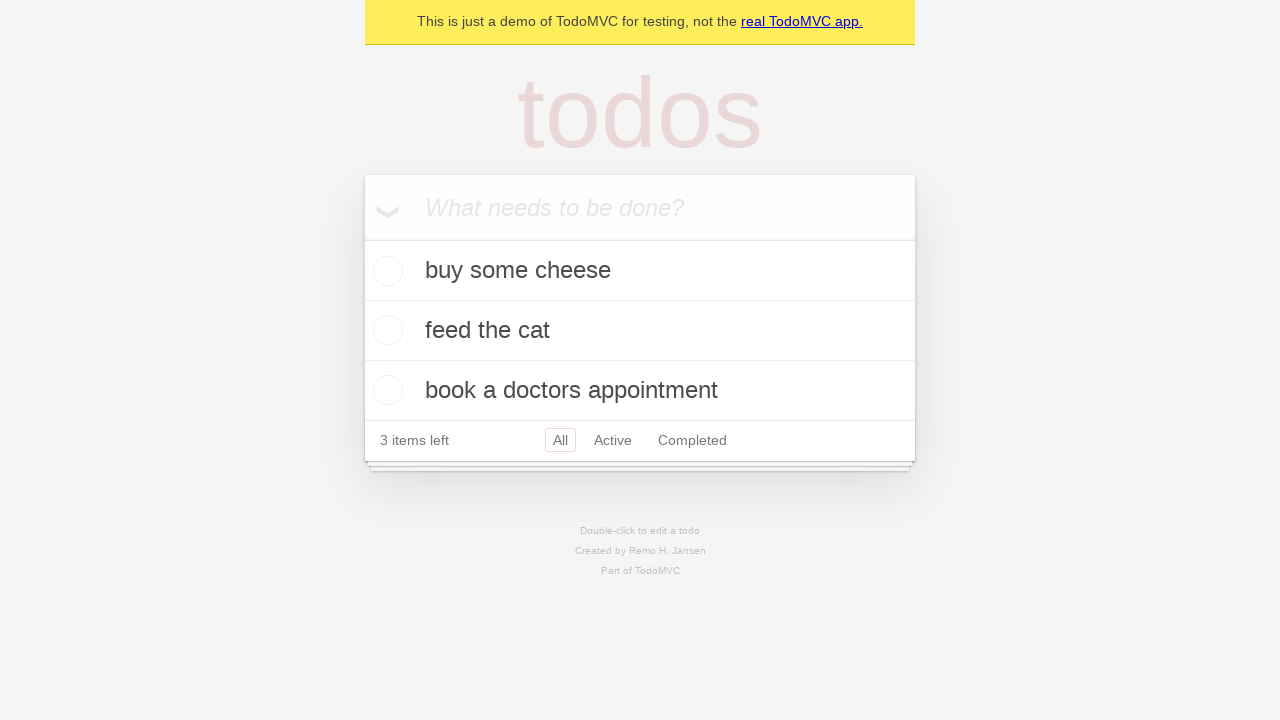

Checked the second todo item as completed at (385, 330) on .todo-list li .toggle >> nth=1
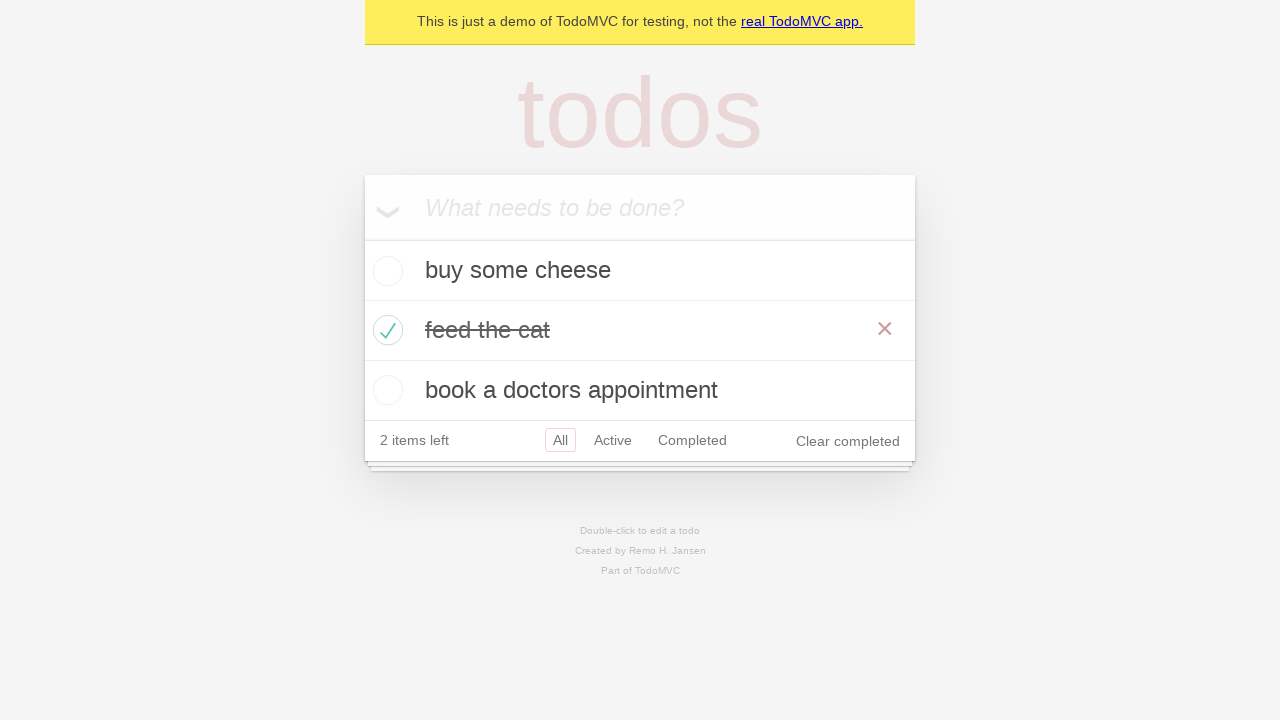

Clicked Completed filter to display only completed items at (692, 440) on .filters >> text=Completed
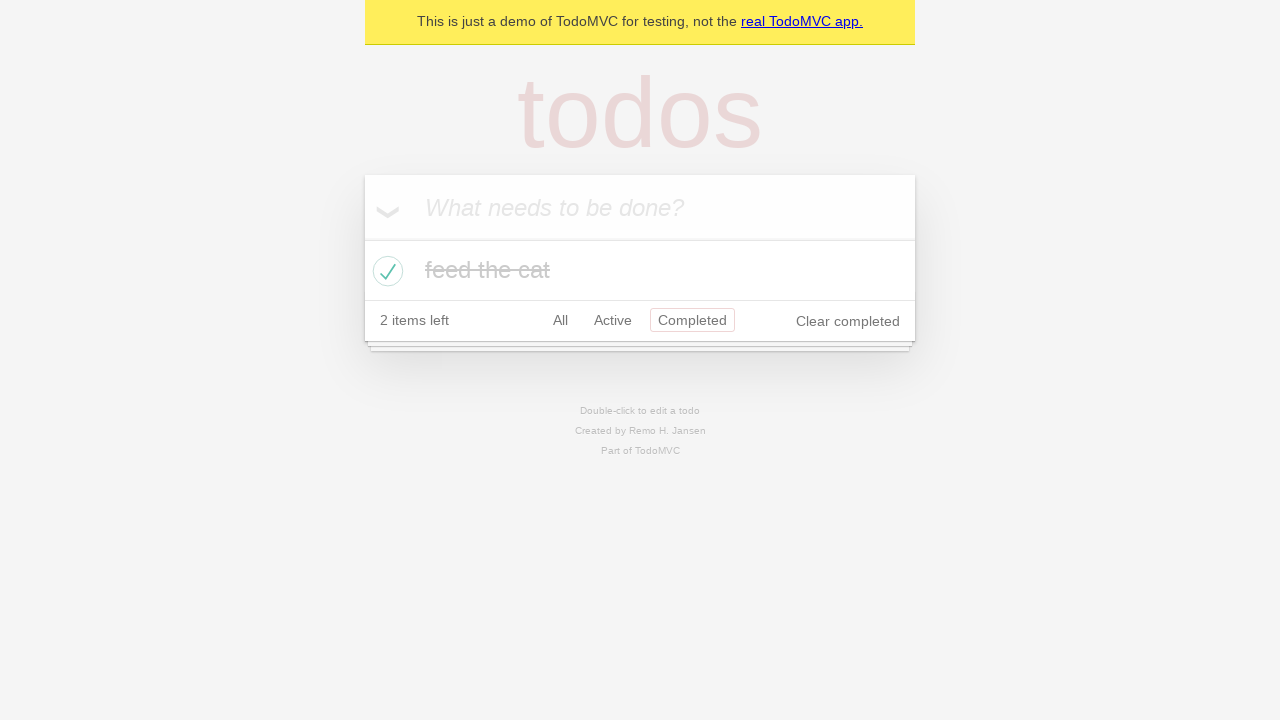

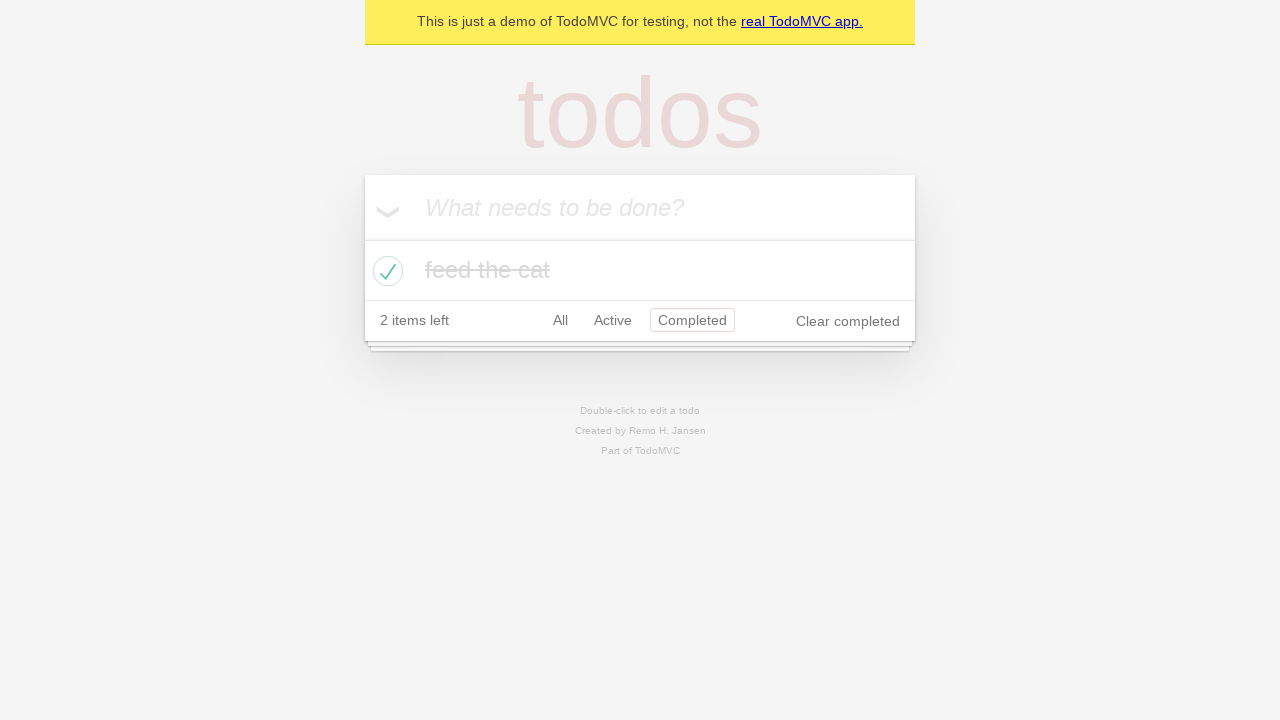